Tests accordion component by clicking on the second item to expand it

Starting URL: https://magstrong07.github.io/admiral-react-test/#/accordion

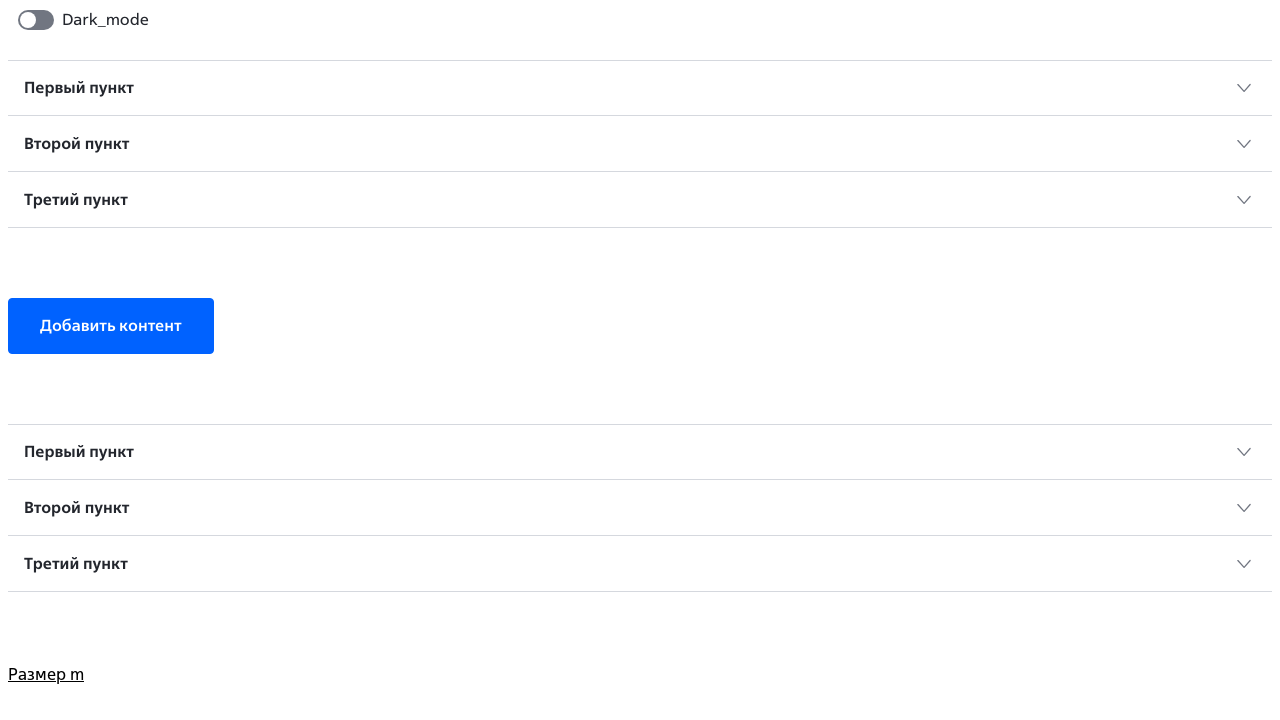

Clicked on the second accordion item 'Второй пункт' to expand it at (640, 144) on button[role="button"]:has-text("Второй пункт")
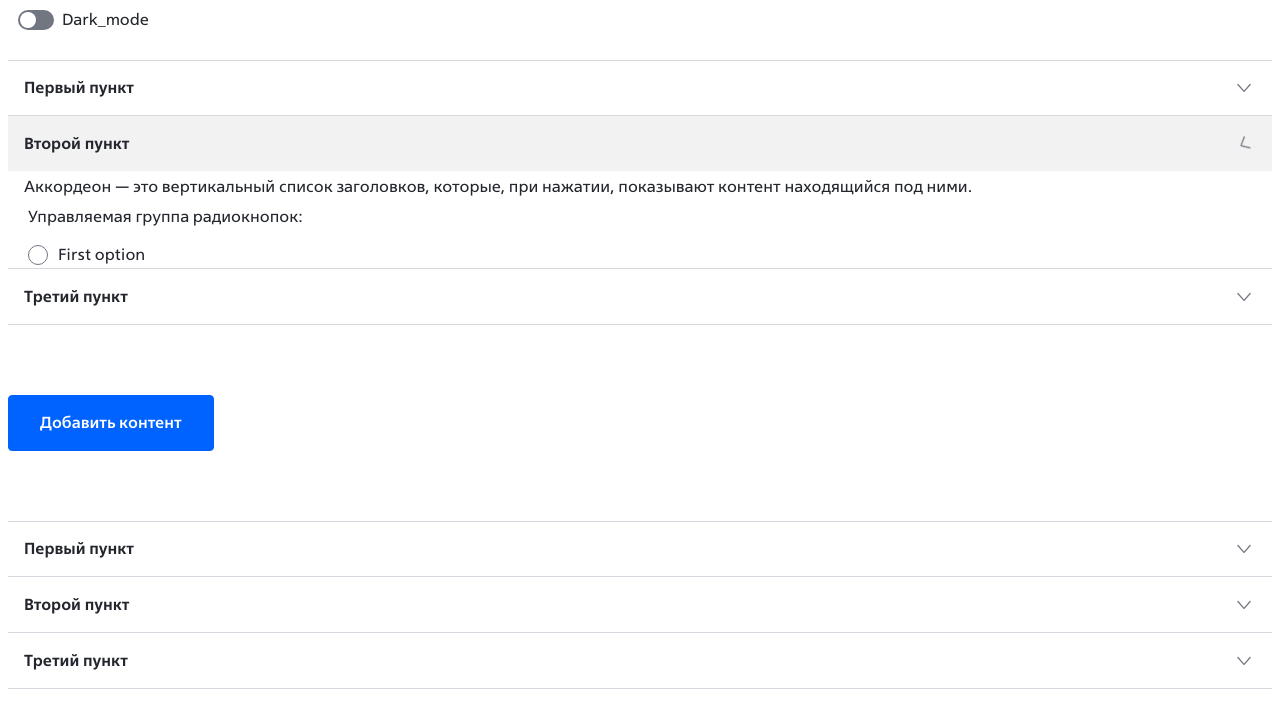

Waited for accordion animation to complete
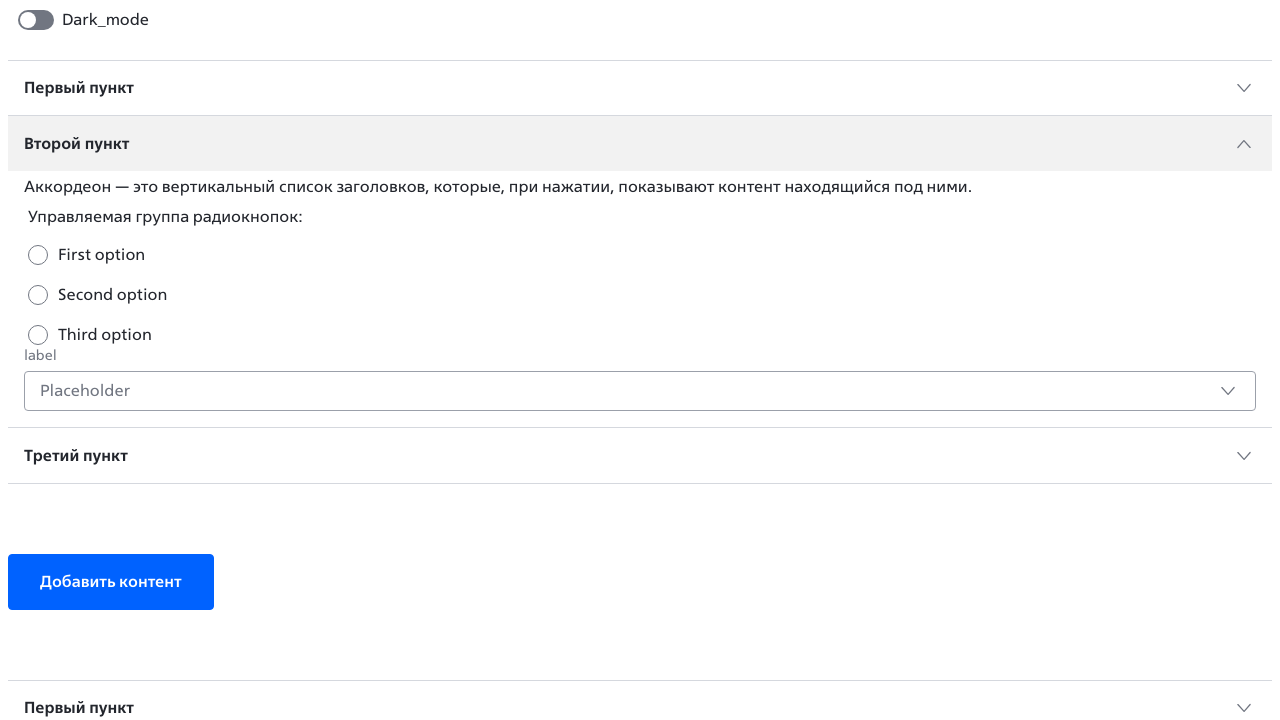

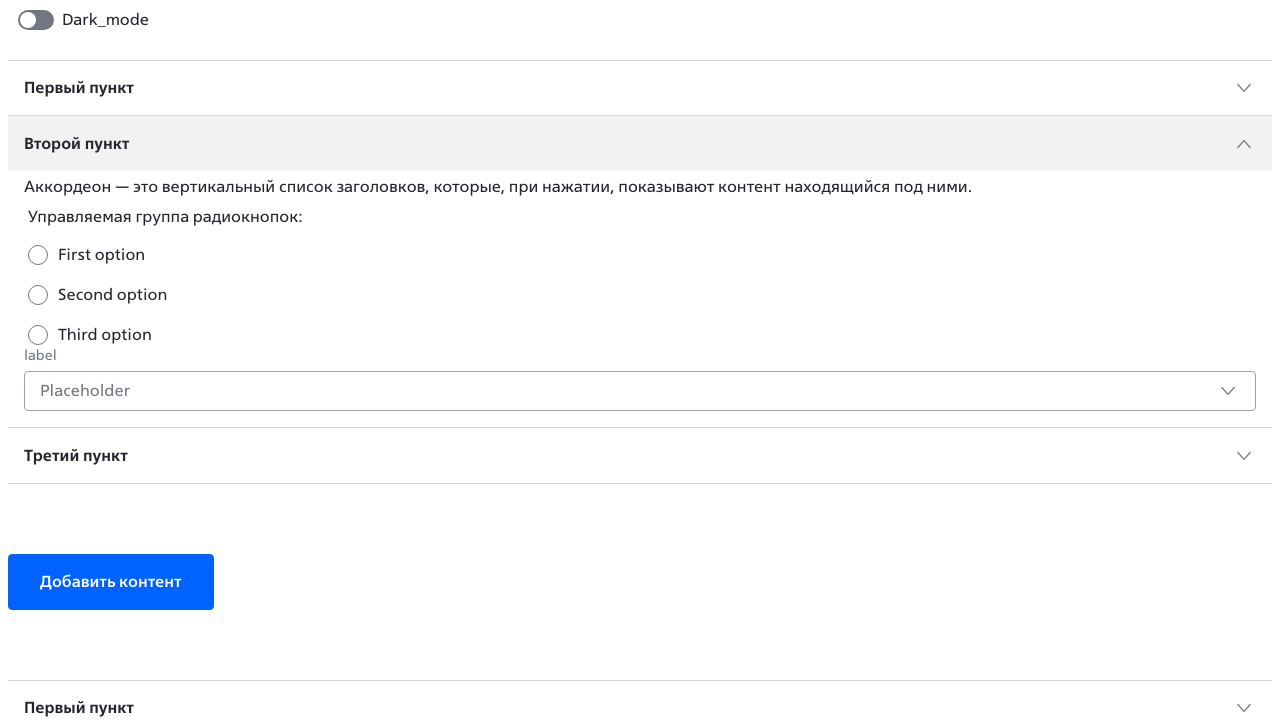